Tests dynamic controls page by clicking Remove button, verifying "It's gone!" message appears, then clicking Add button and verifying "It's back!" message appears

Starting URL: https://the-internet.herokuapp.com/dynamic_controls

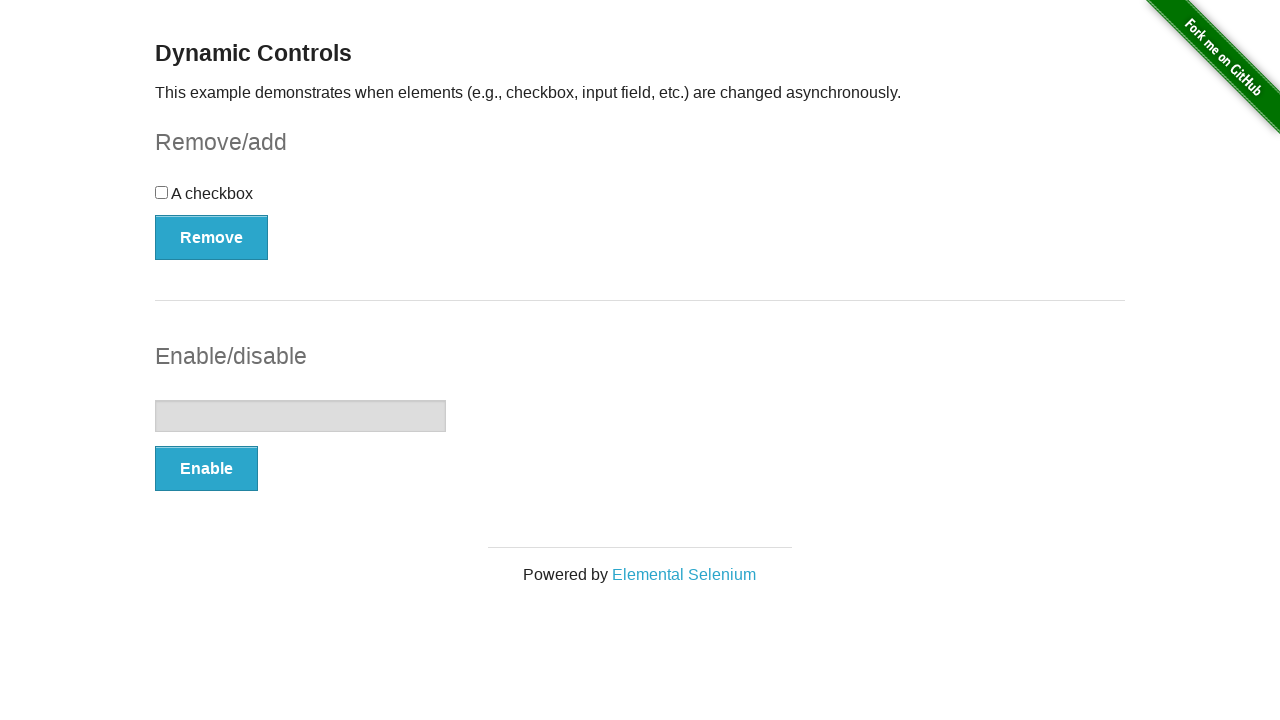

Clicked Remove button to remove dynamic control at (212, 237) on xpath=//*[@onclick='swapCheckbox()']
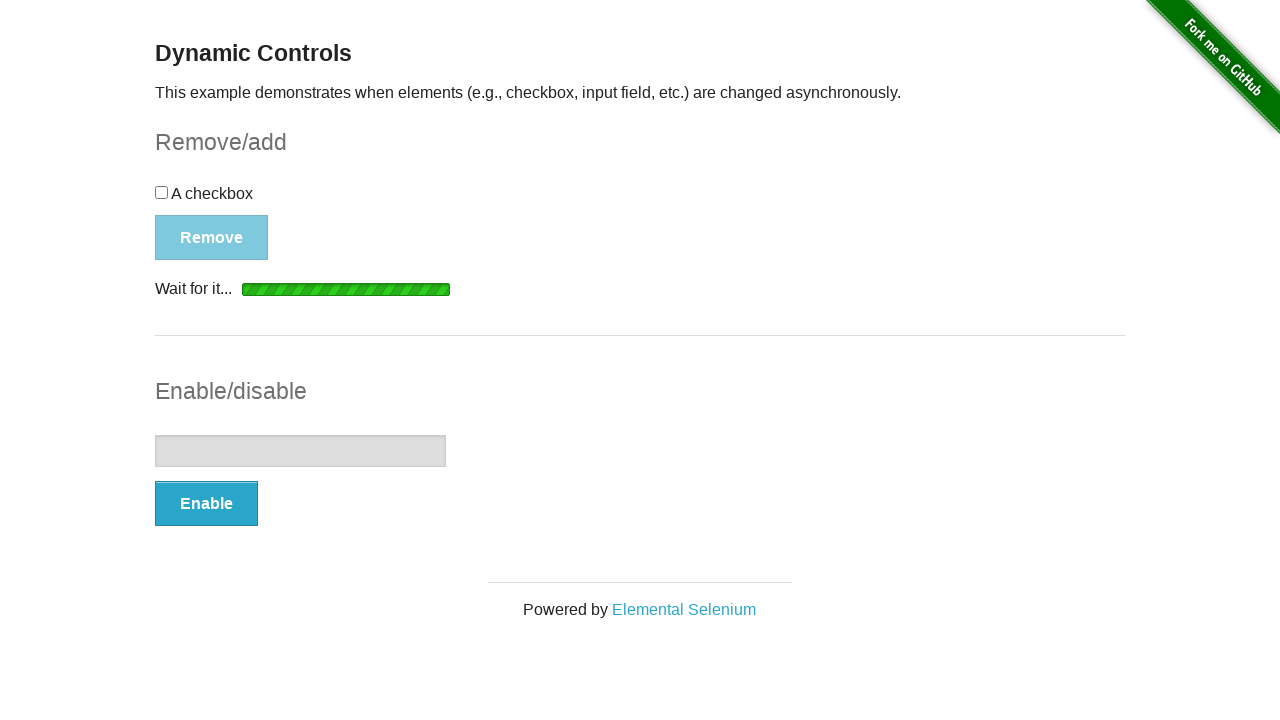

Waited for 'It's gone!' message to appear
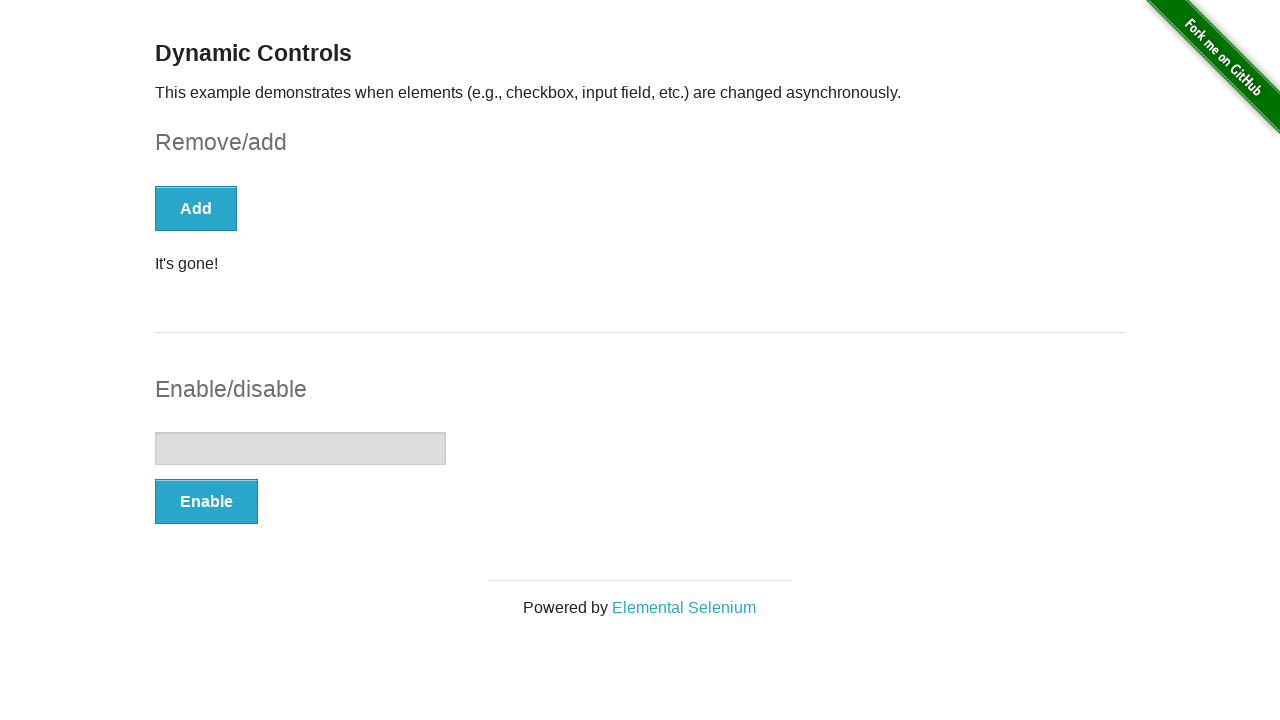

Verified 'It's gone!' message is visible
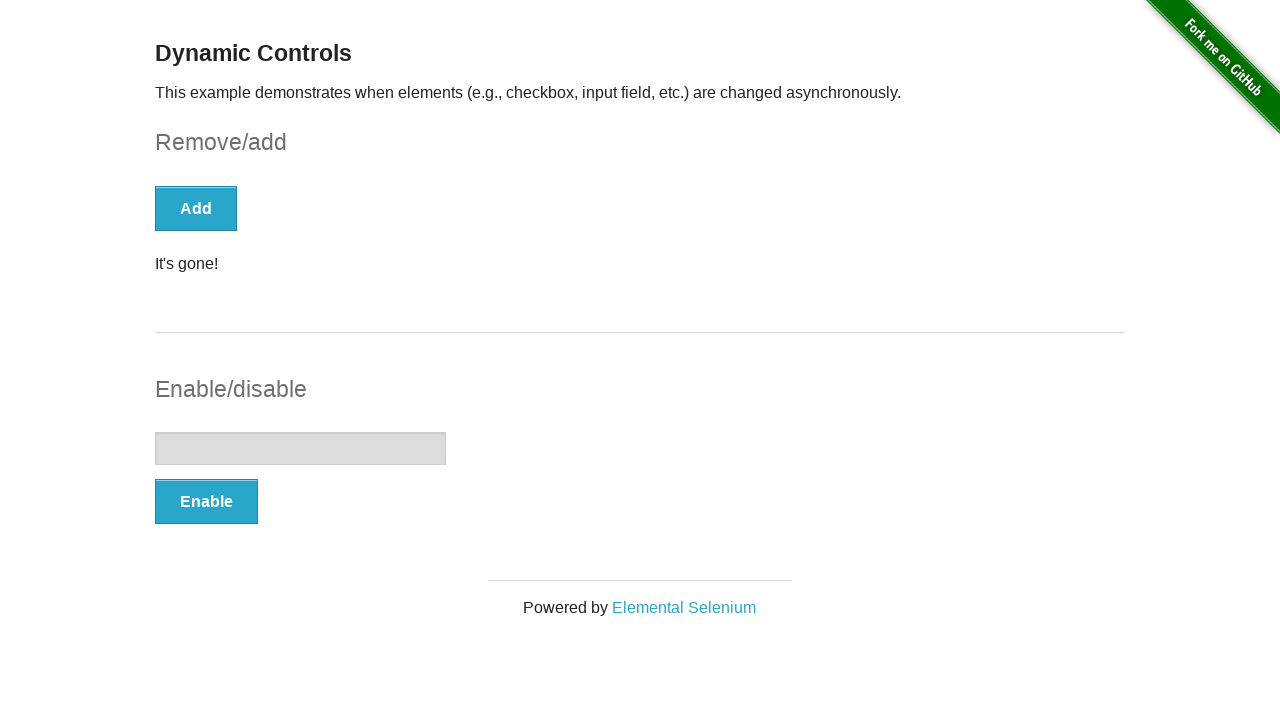

Clicked Add button to restore dynamic control at (196, 208) on xpath=//*[text()='Add']
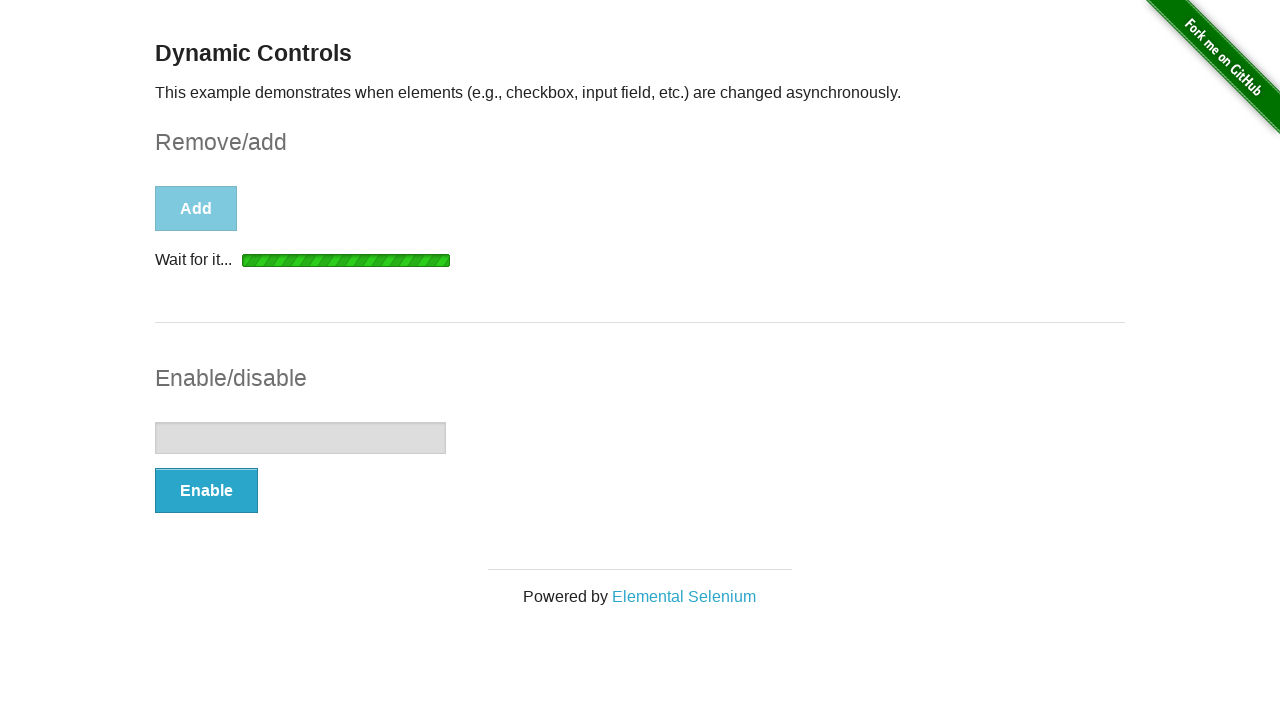

Waited for 'It's back!' message to appear
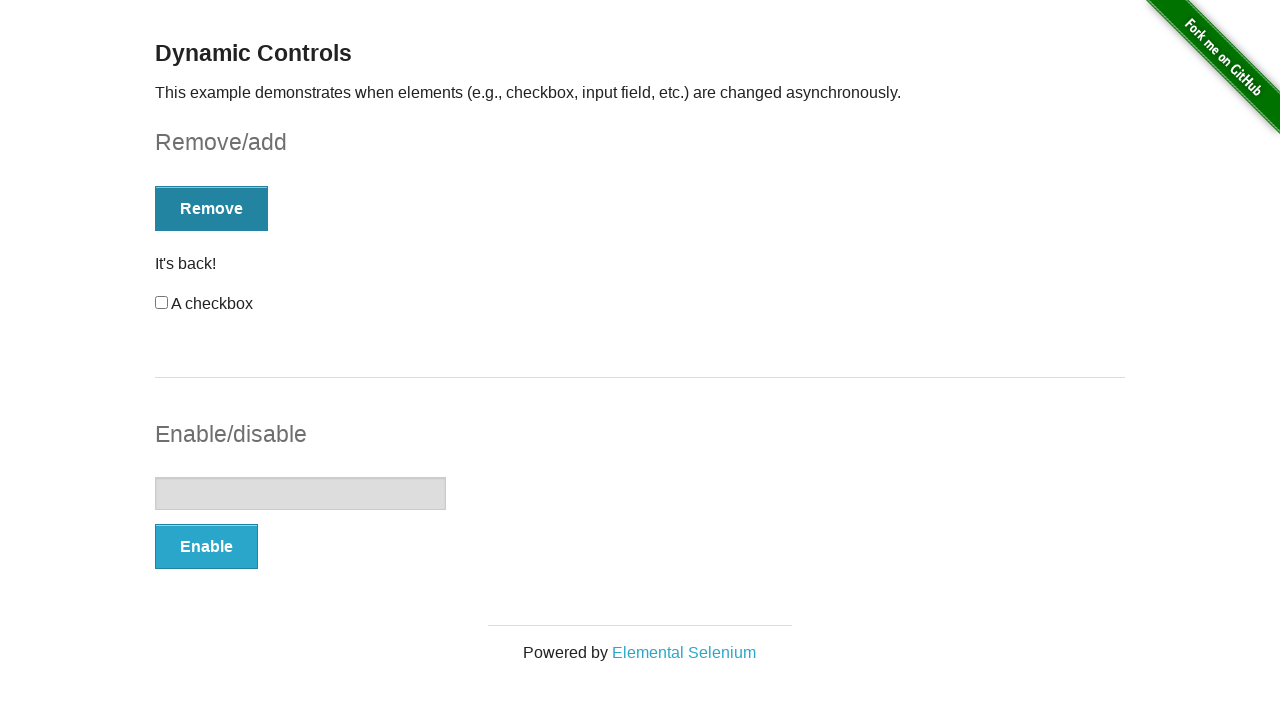

Verified 'It's back!' message is visible
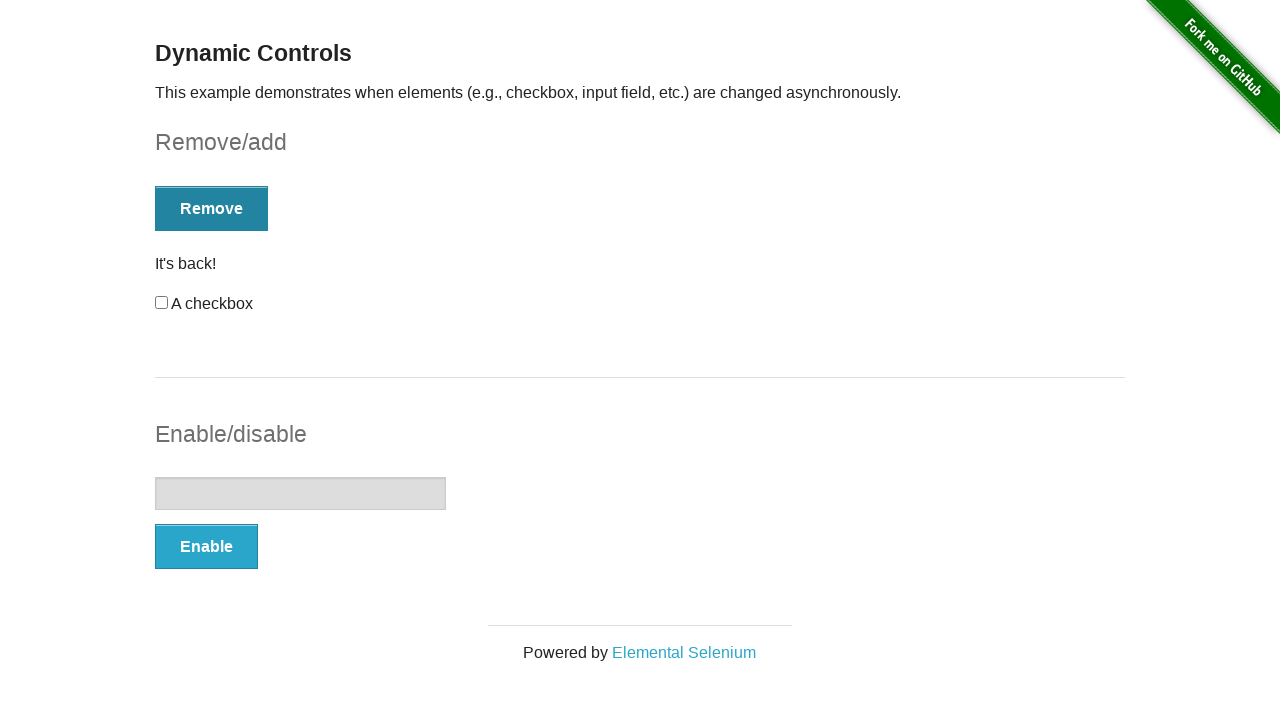

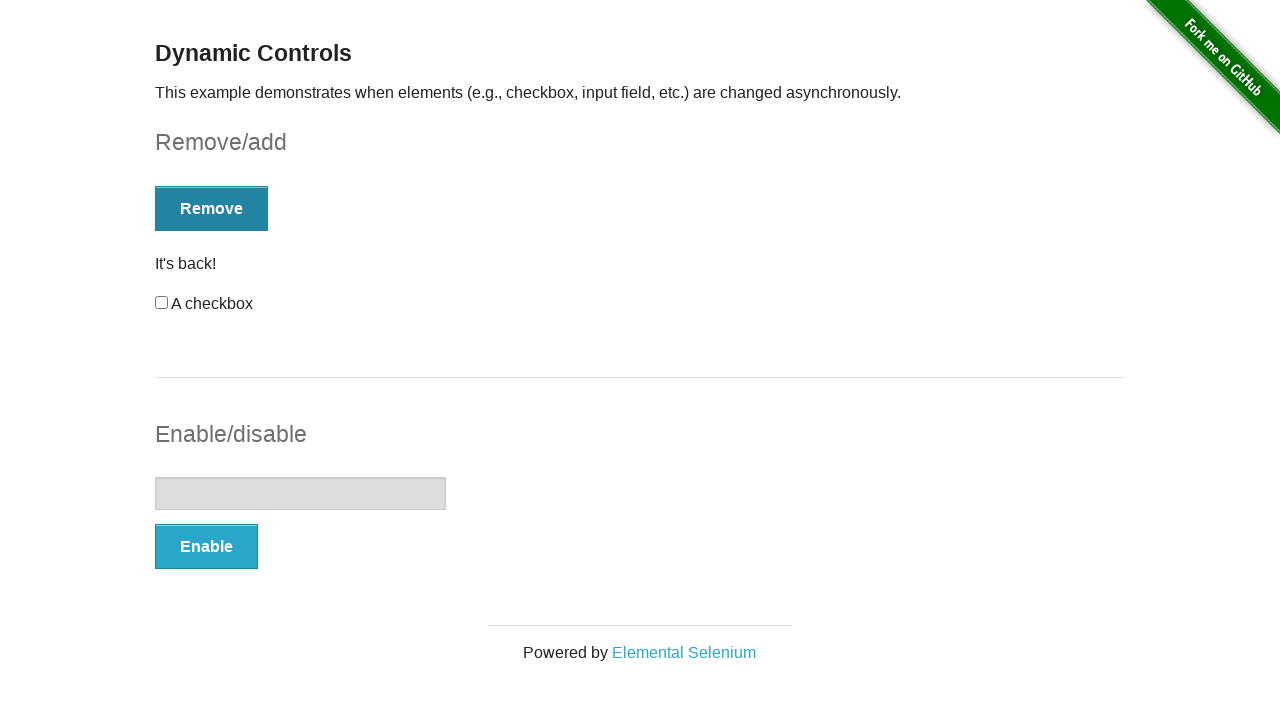